Fills out a practice form using various XPath techniques including entering hobbies, clicking a button, entering favorite movie, city, multiple email addresses, client information, and address details.

Starting URL: https://www.syntaxprojects.com/Xpath-homework.php

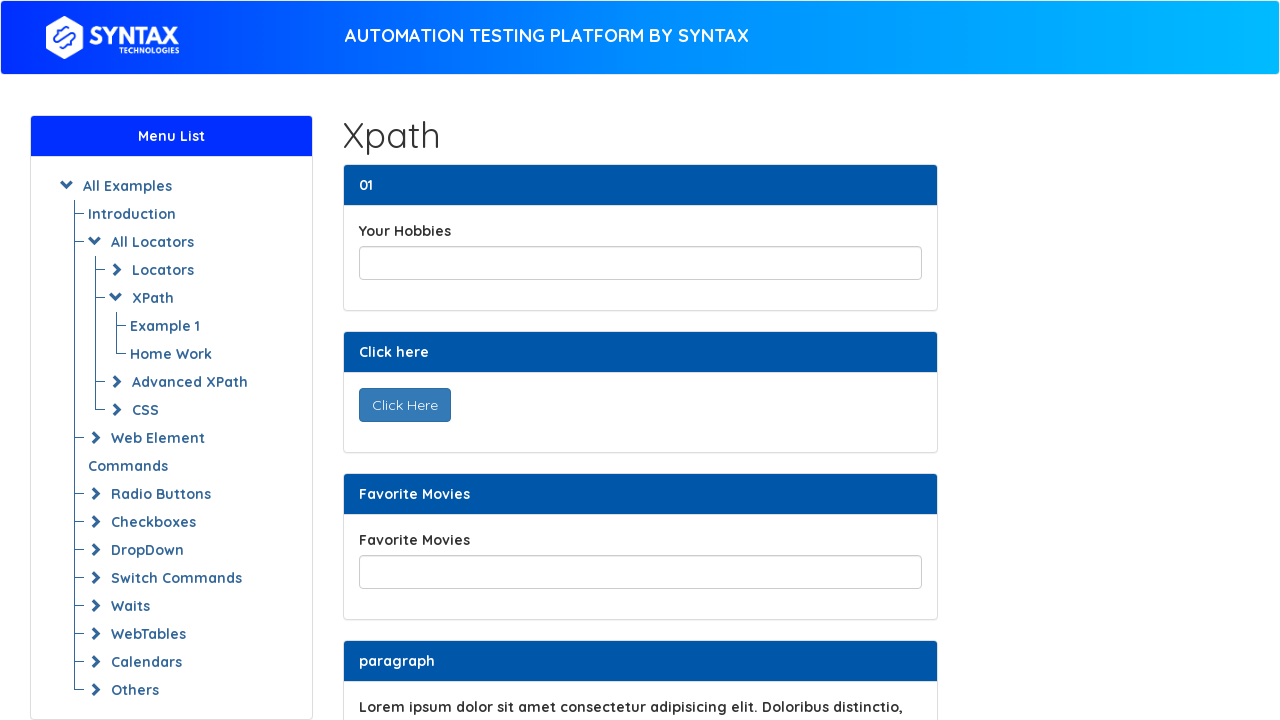

Filled hobbies field with 'Cycling' on input#yourHobbiesId
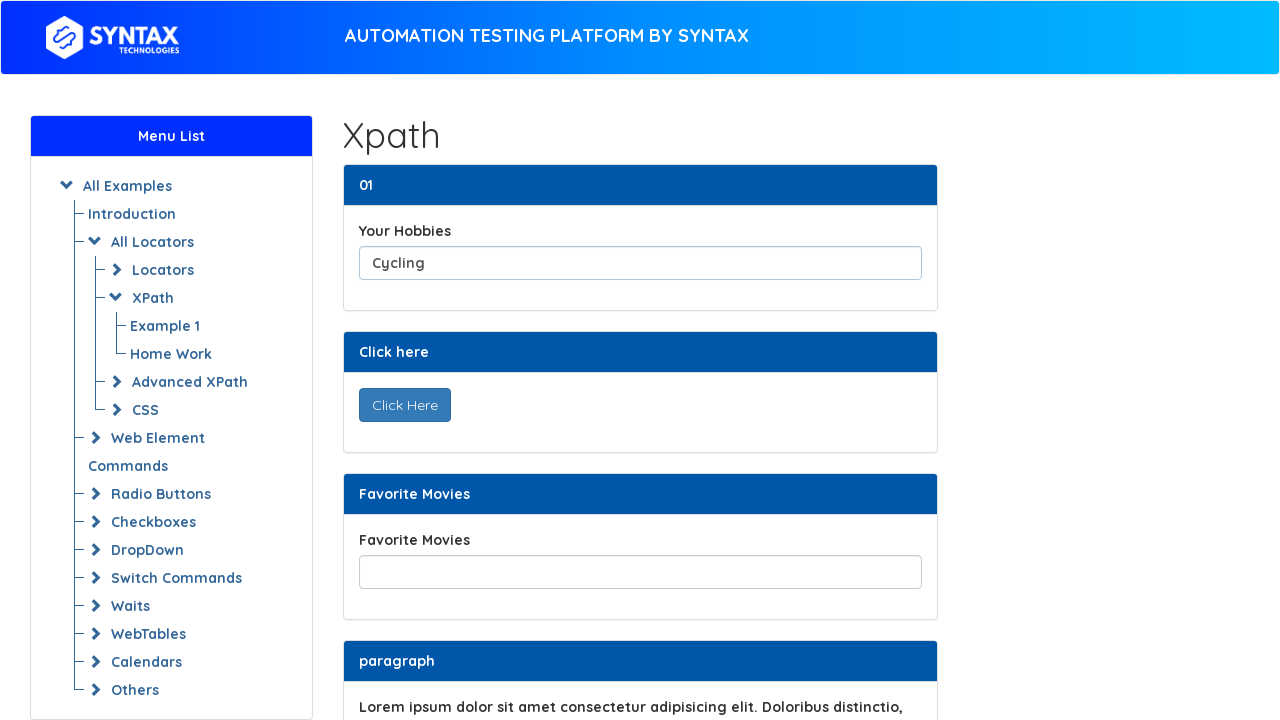

Clicked the 'Click Here' button at (404, 405) on button:text('Click Here')
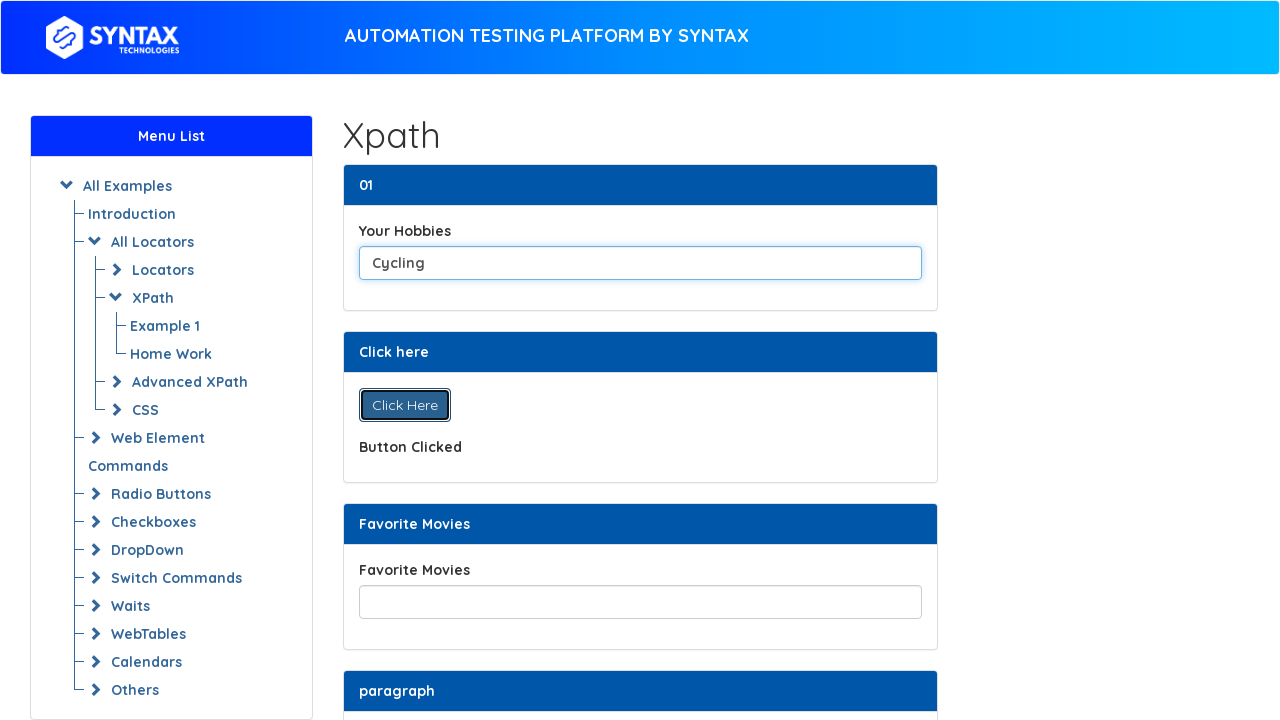

Filled favorite movie field with 'The Shawshank Redemption' on input#favoriteMoviesId
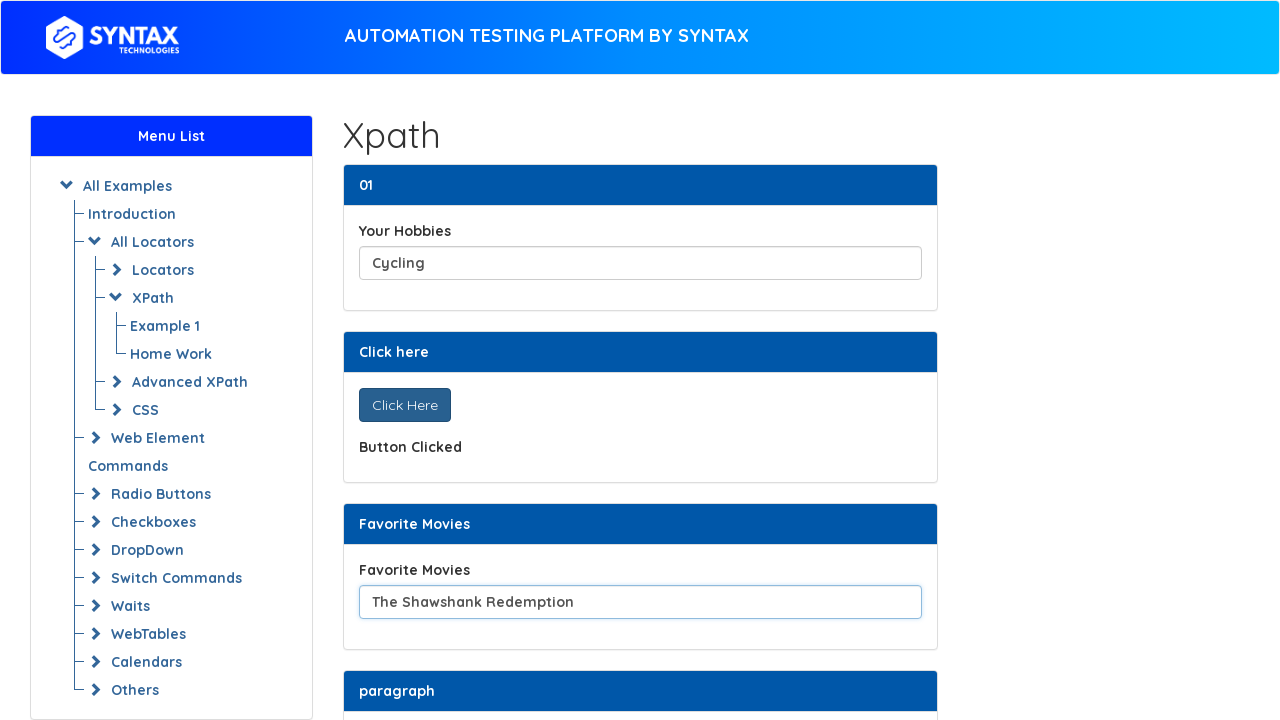

Waited for ipsum dolor sit amet text element to load
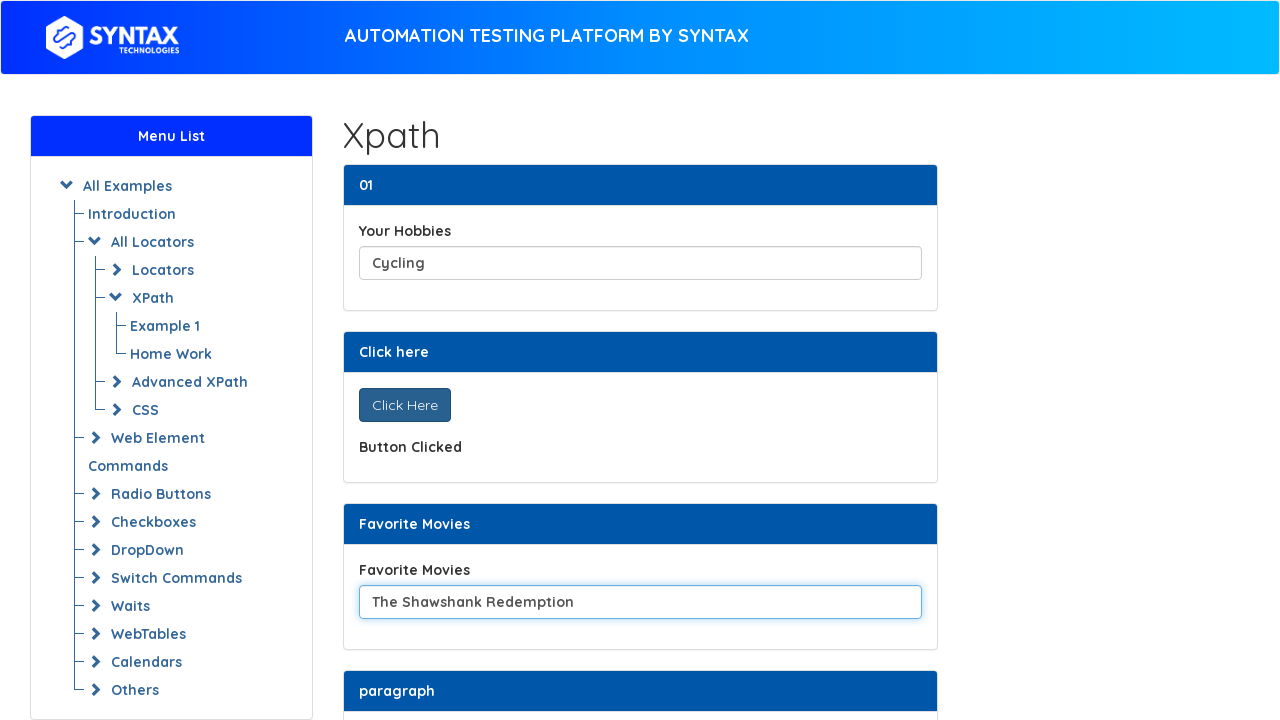

Filled city field with 'NYC' on input#yourCity
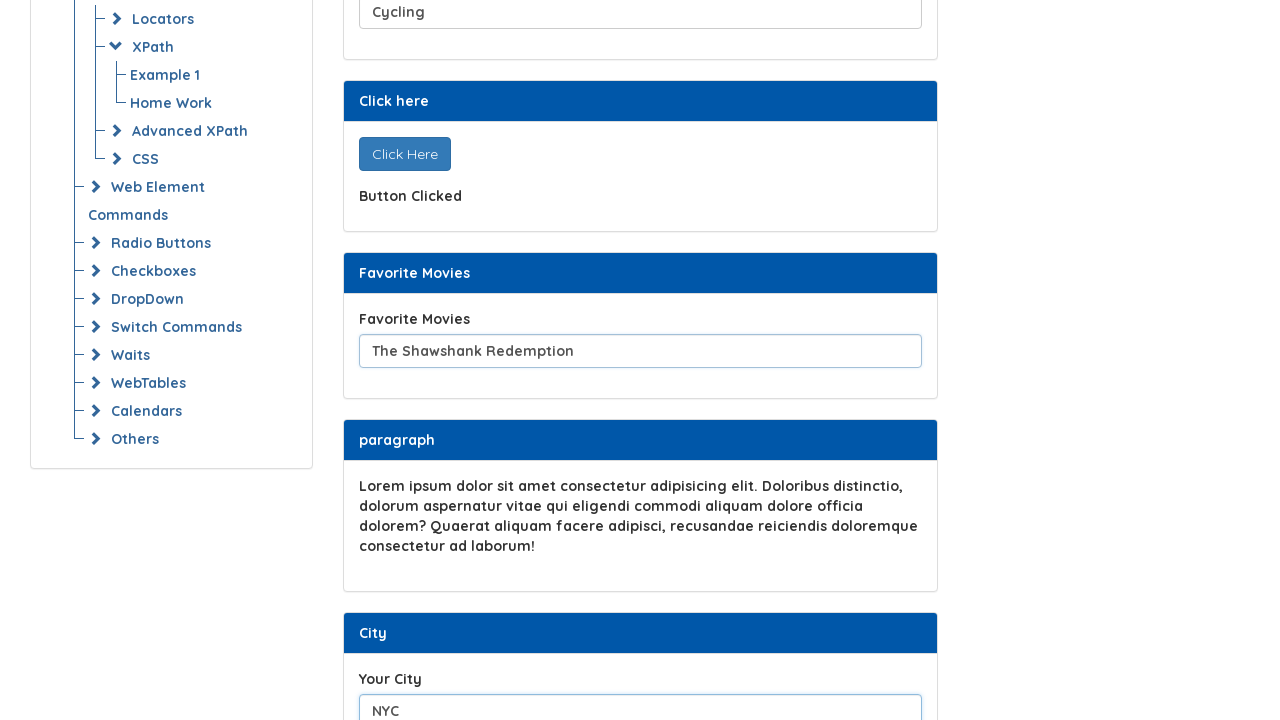

Filled personal email field with 'personal@personal.com' on (//input[@type='email' and @class='form-control'])[1]
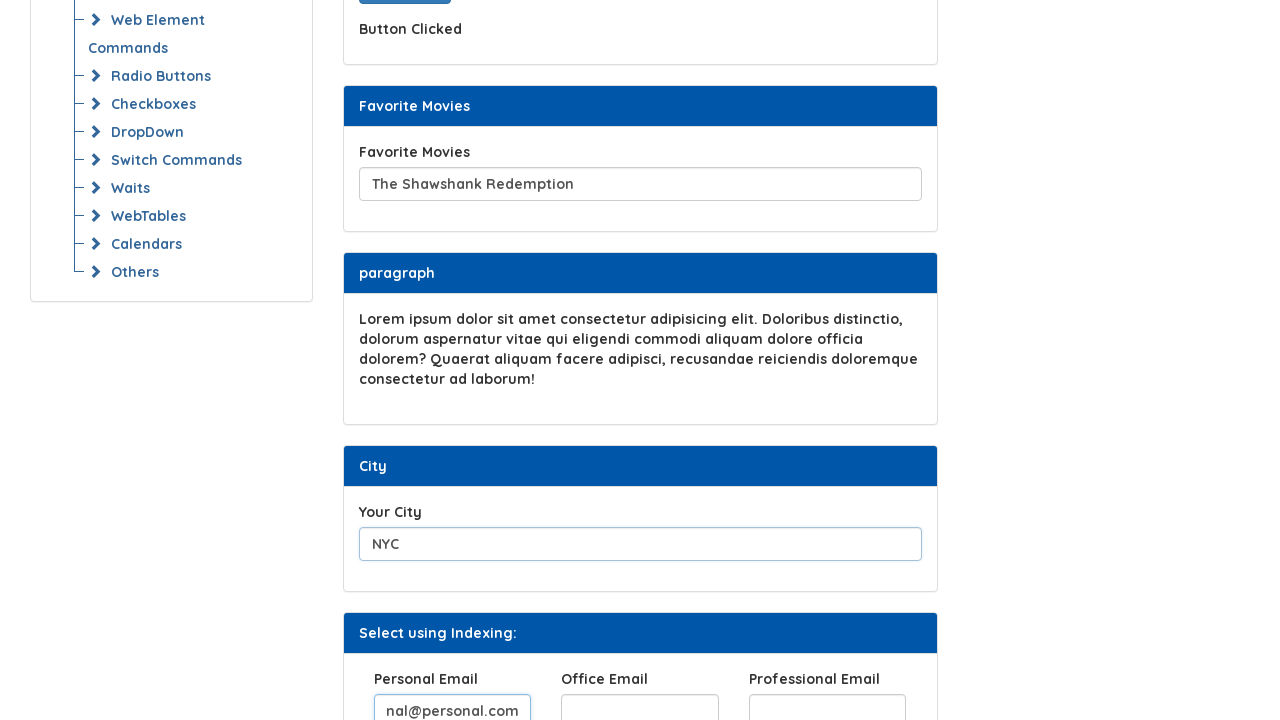

Filled office email field with 'office@office.com' on (//input[@type='email' and @class='form-control'])[2]
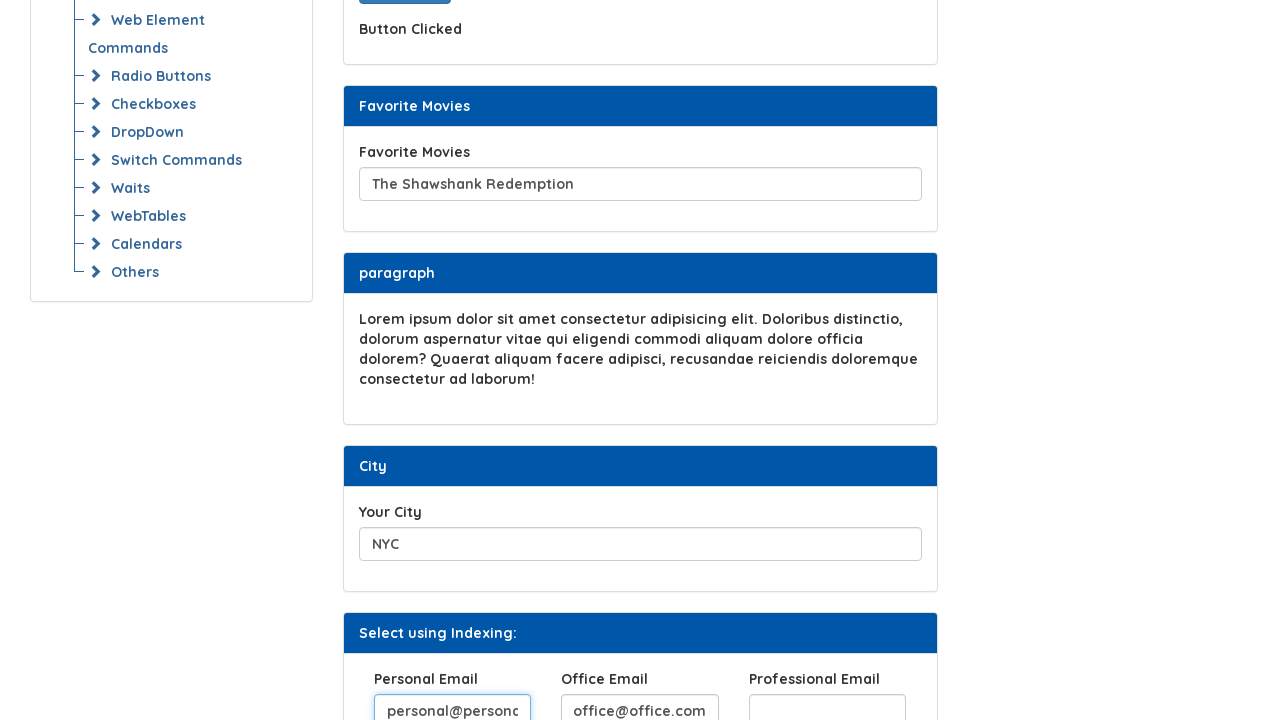

Filled professional email field with 'professional@professional.com' on (//input[@type='email' and @class='form-control'])[3]
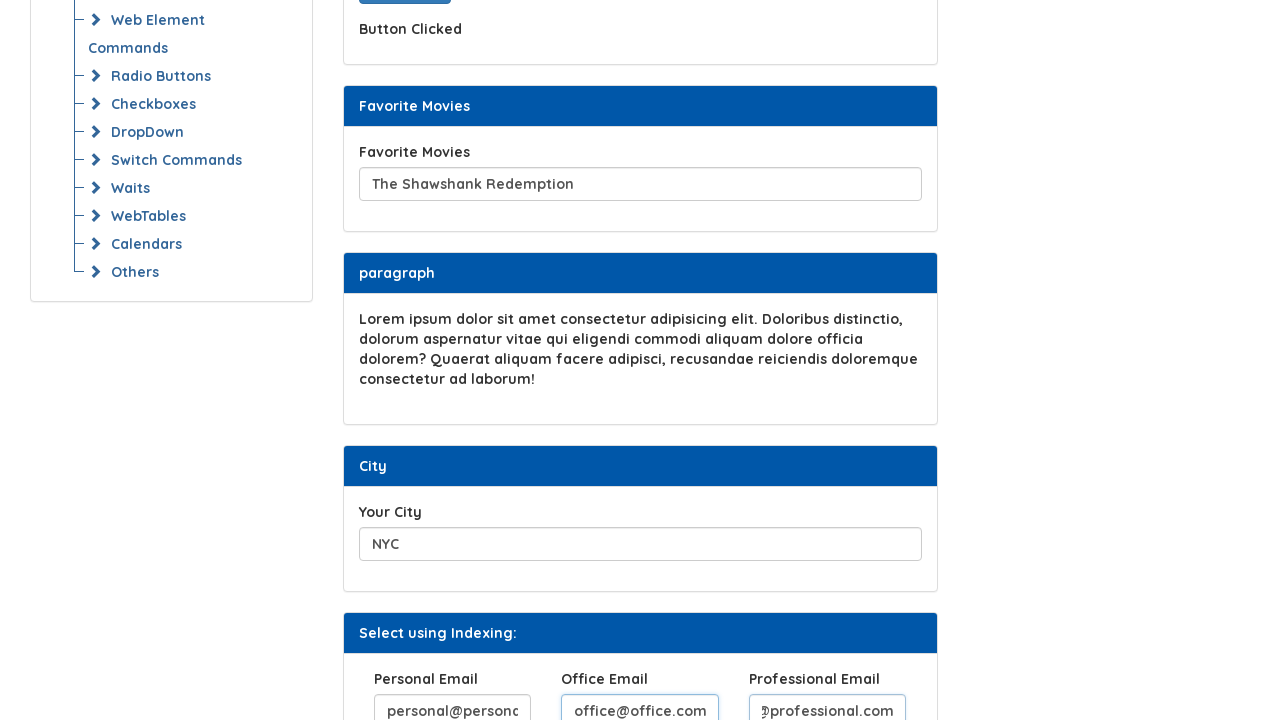

Filled client name field with 'John Smith' on input#clientName
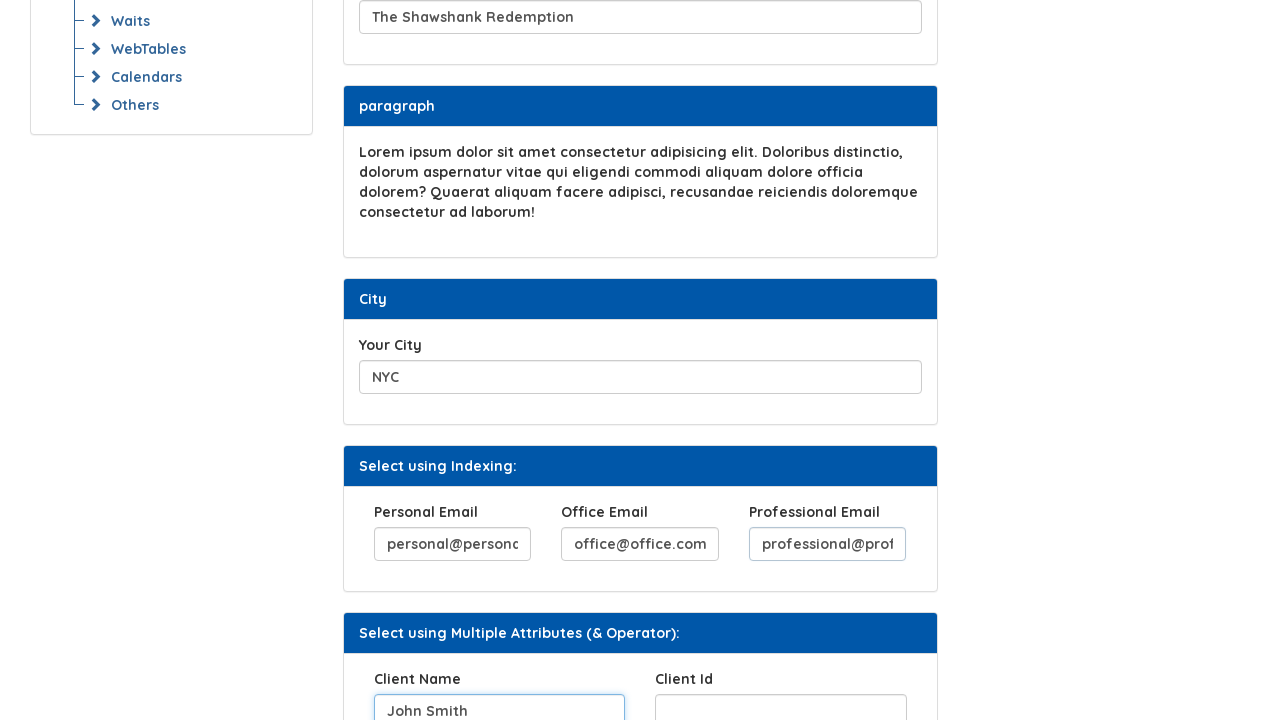

Filled client ID field with 'CLT-78542' on input#clientId
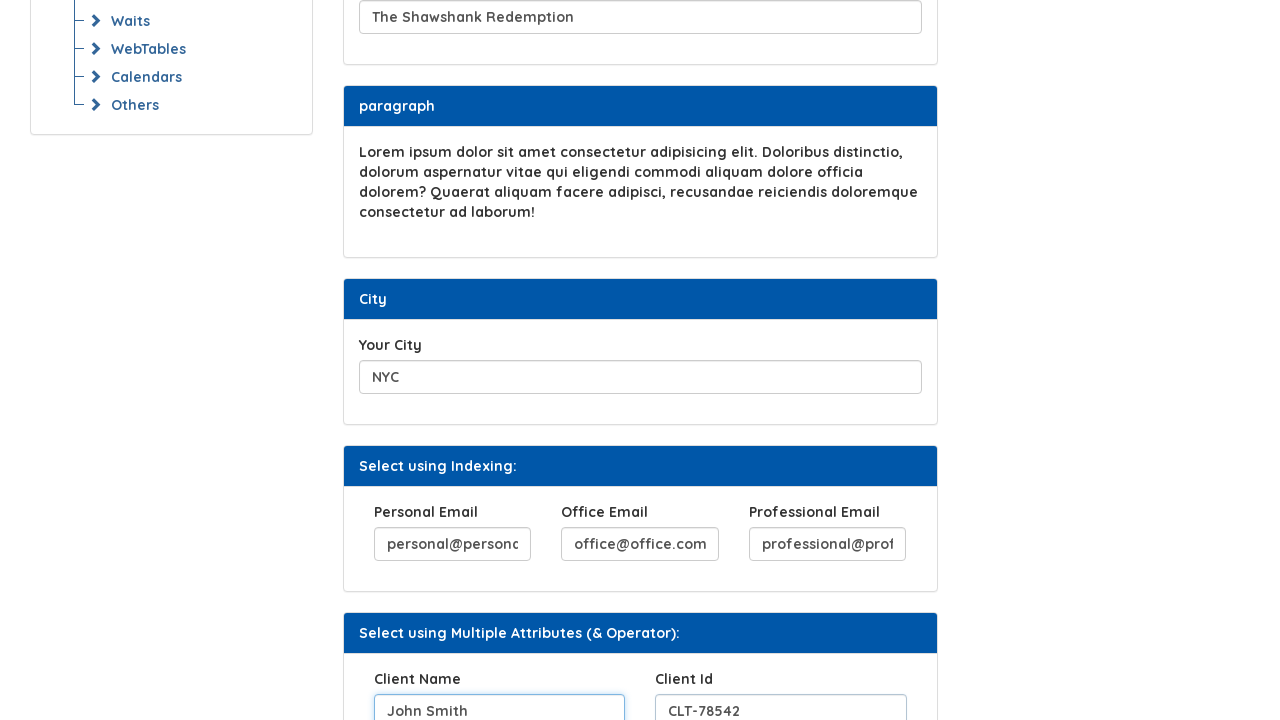

Filled street number field with '456' on input[name='StreetNo']
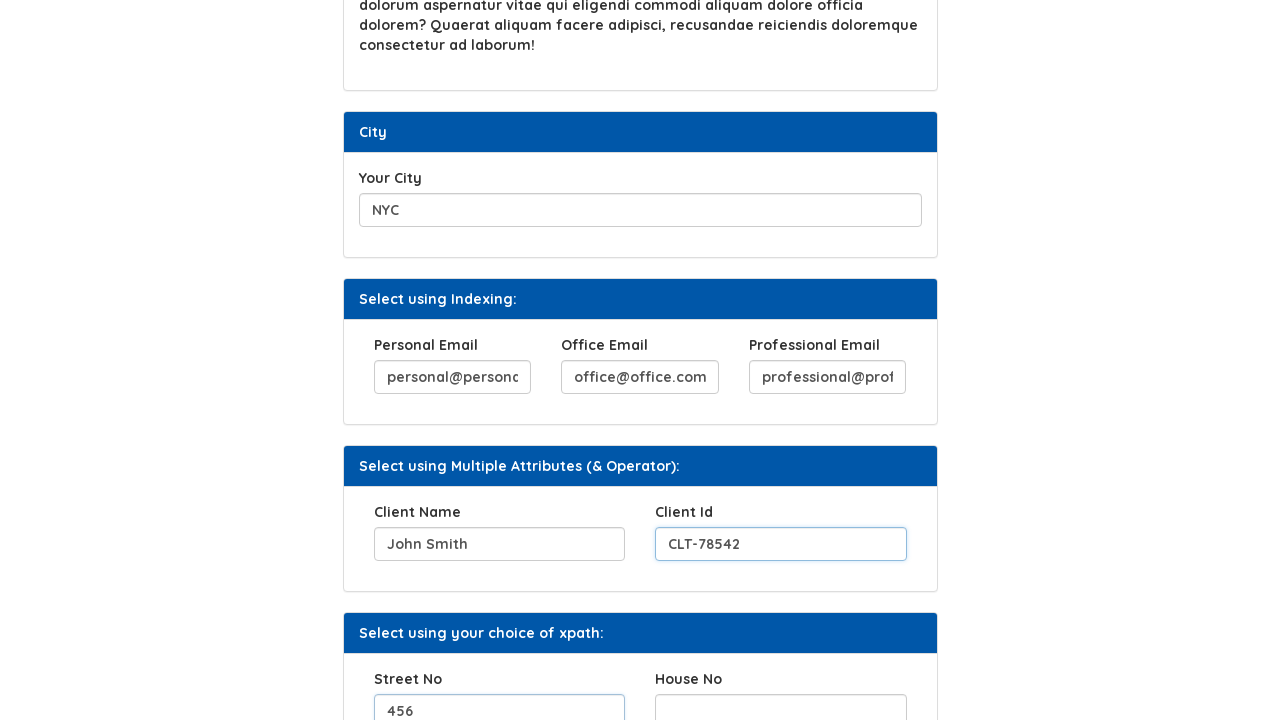

Filled house number field with '789' on input[name='HouseNo']
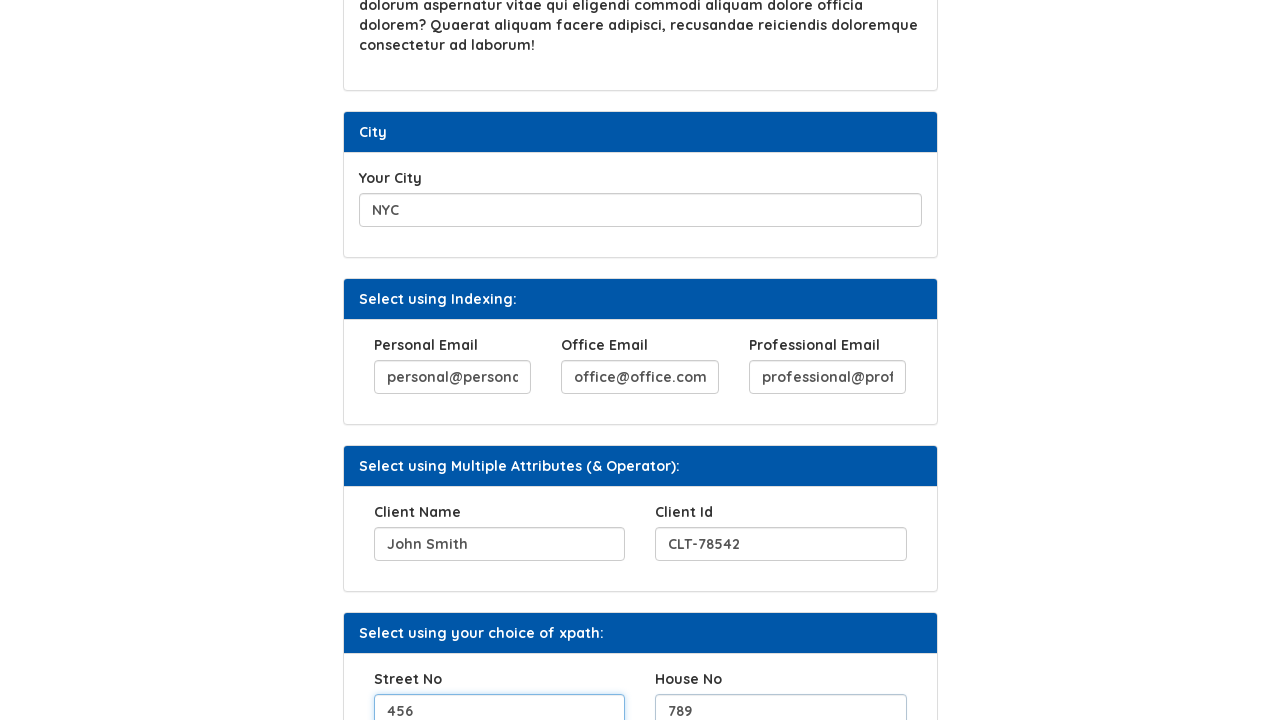

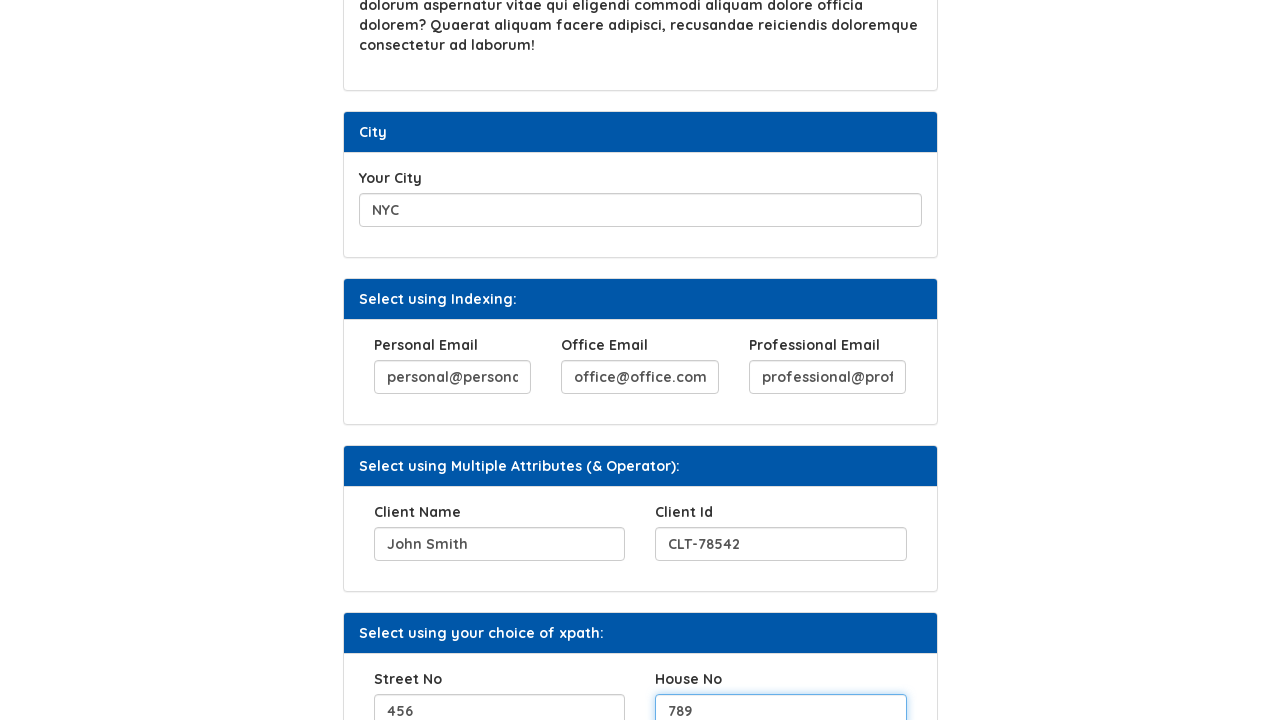